Tests adding a new todo item to a todo list by typing in the input field and verifying the item appears in the list

Starting URL: https://example.cypress.io/todo

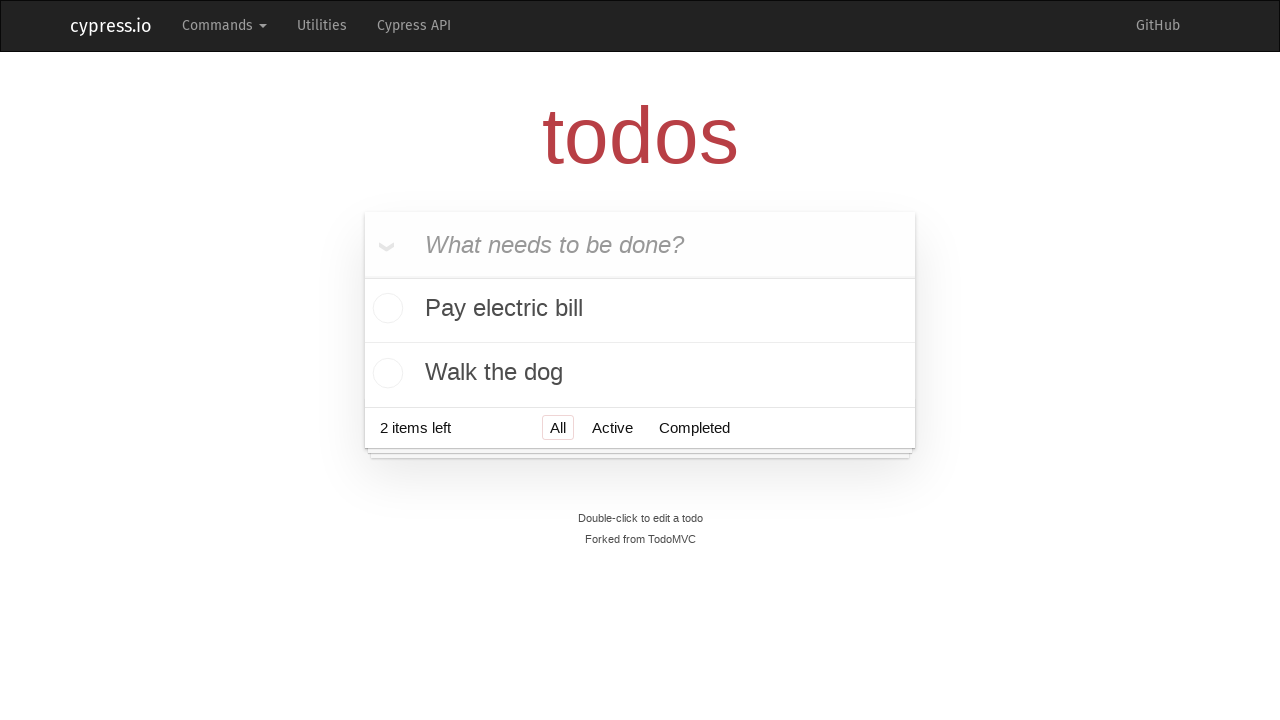

Filled new todo input field with 'Laundry' on input[data-test="new-todo"]
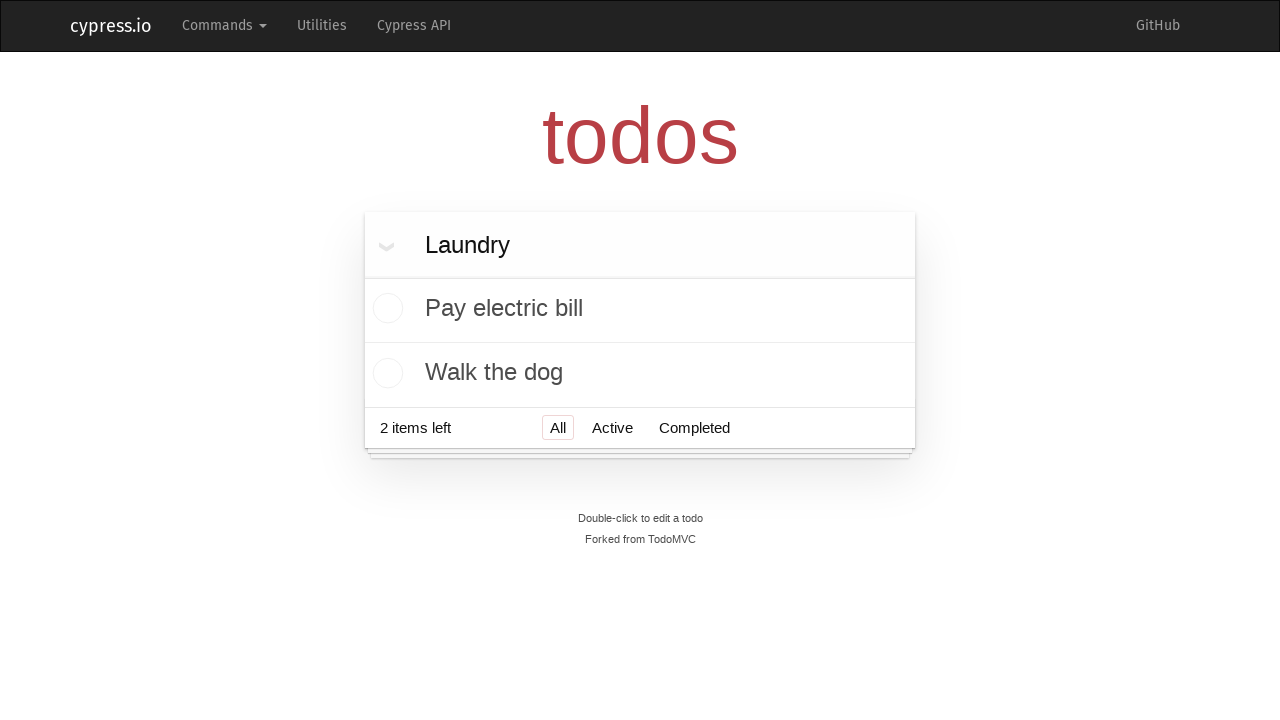

Pressed Enter to submit the new todo on input[data-test="new-todo"]
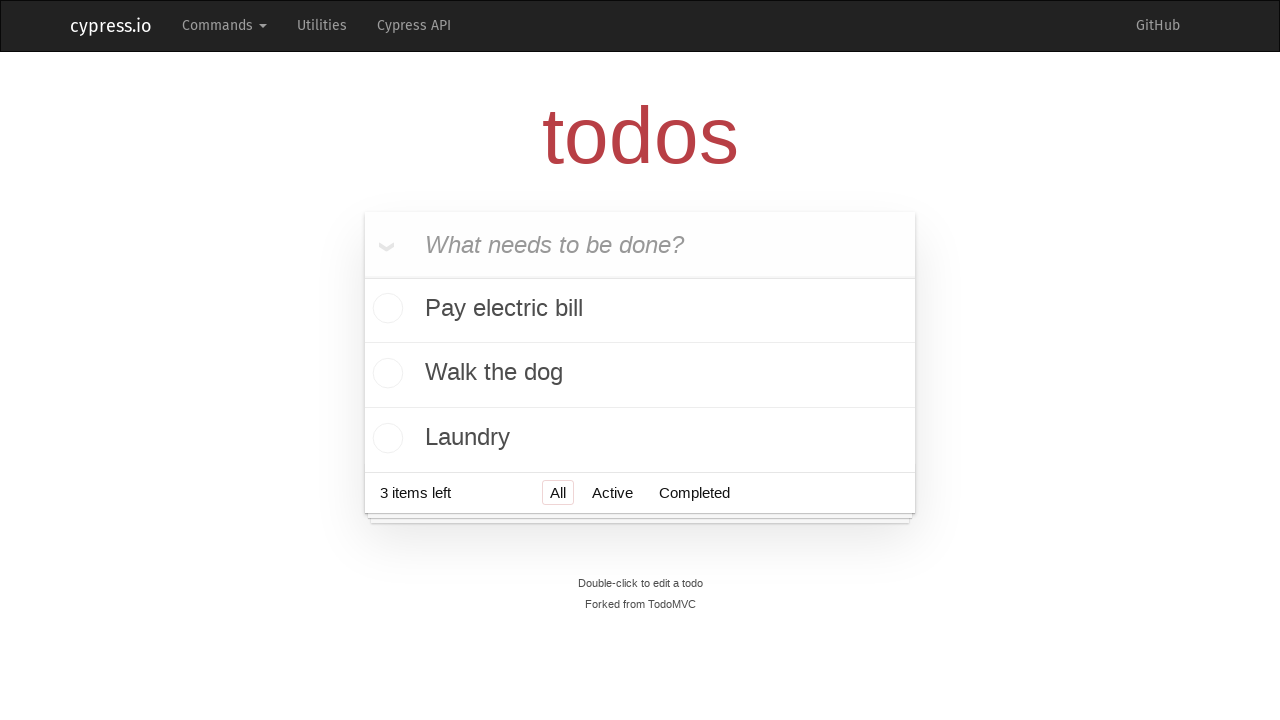

Todo list items loaded and became visible
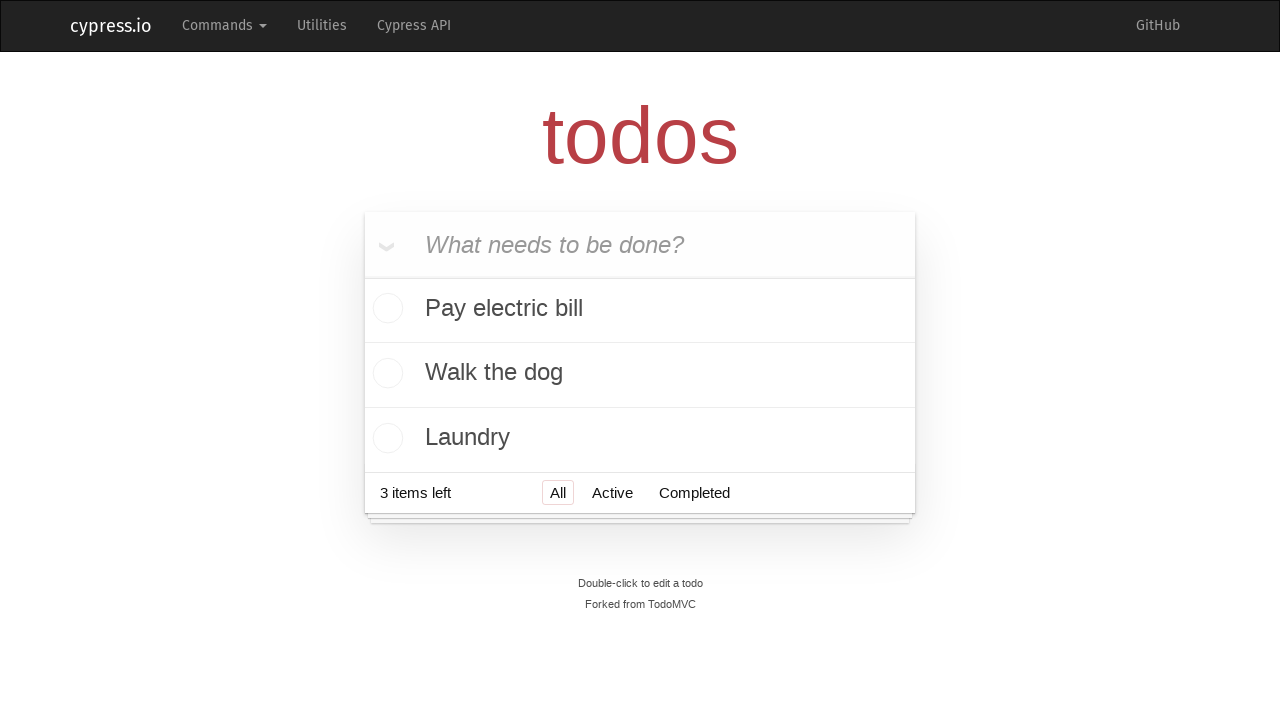

Located all todo list items
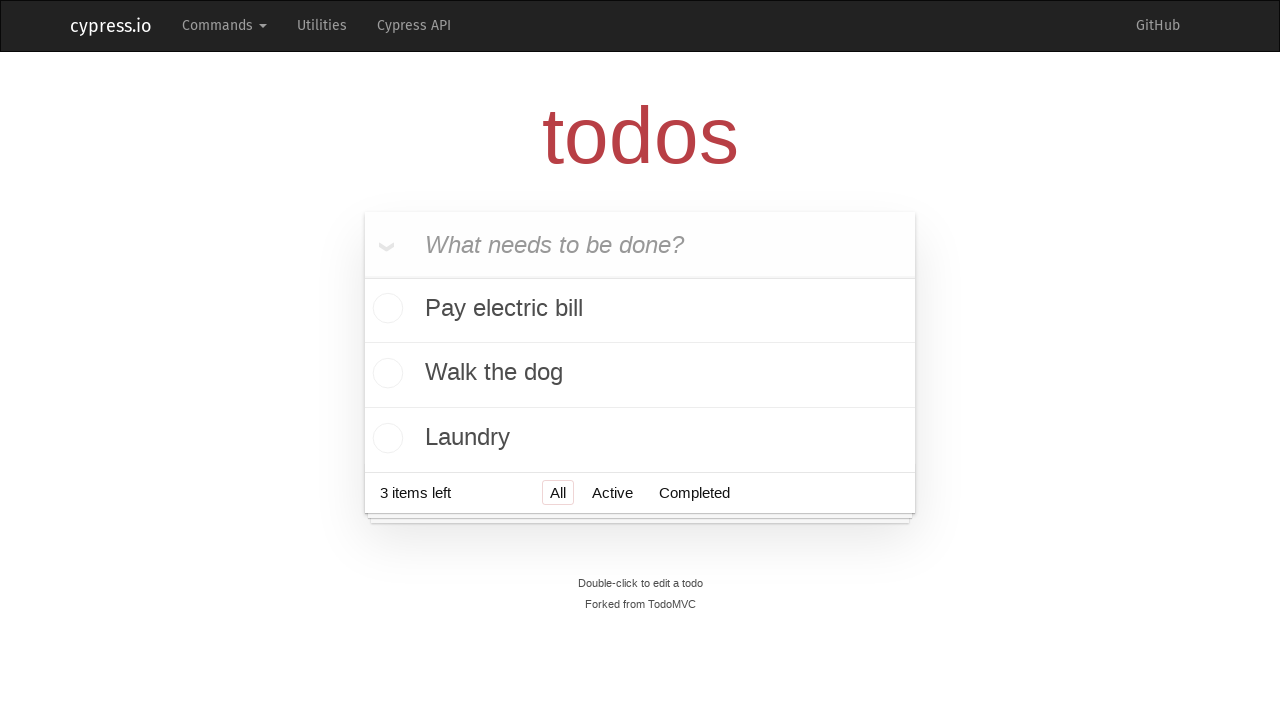

Verified that exactly 3 items are in the todo list
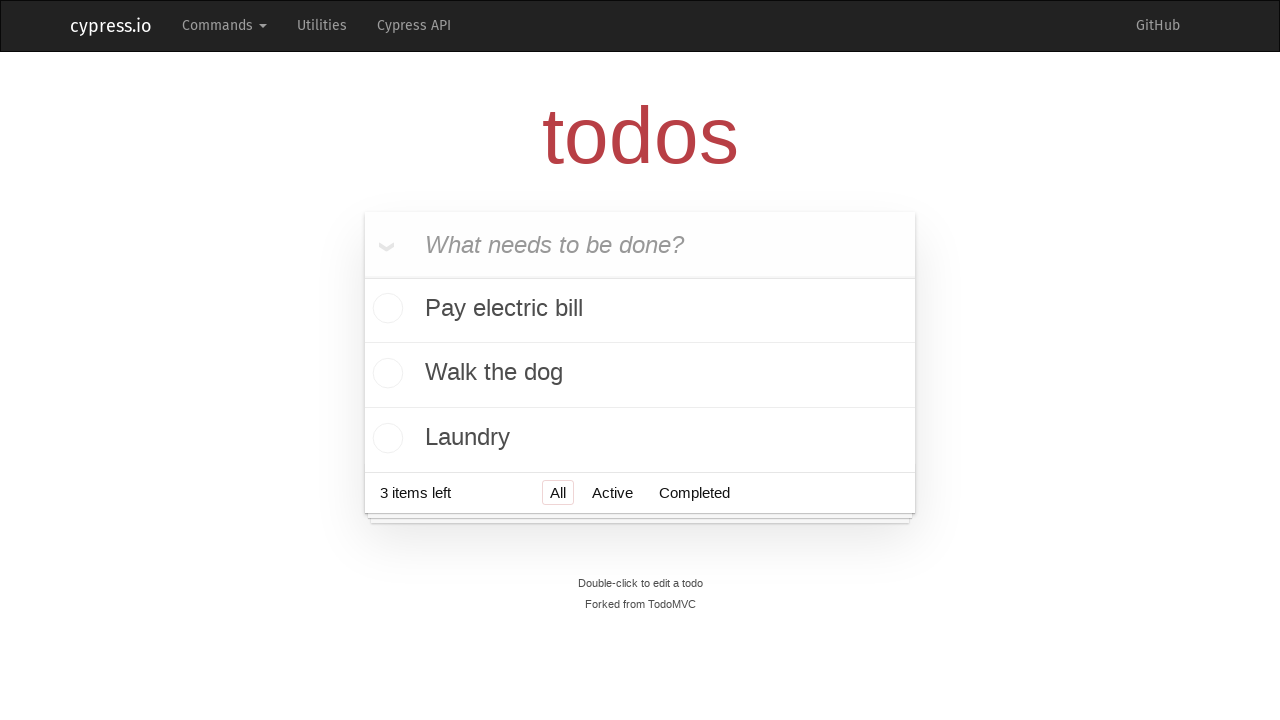

Verified that the last todo item contains the text 'Laundry'
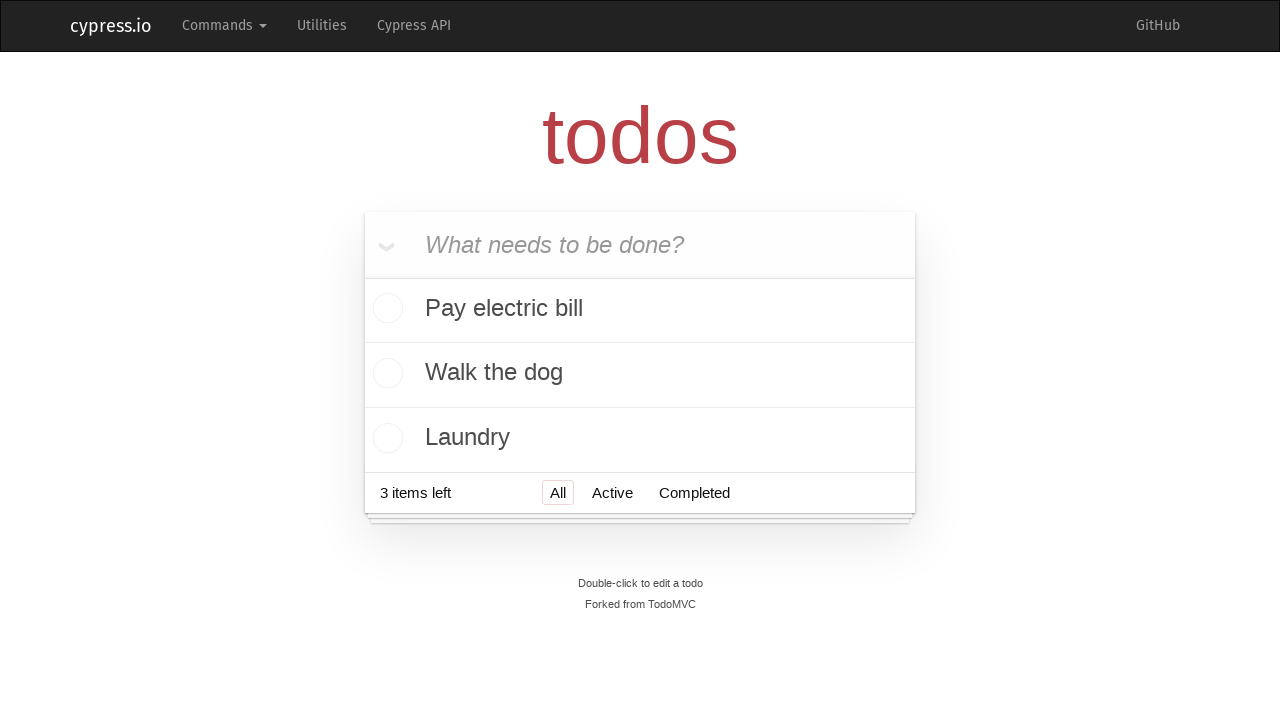

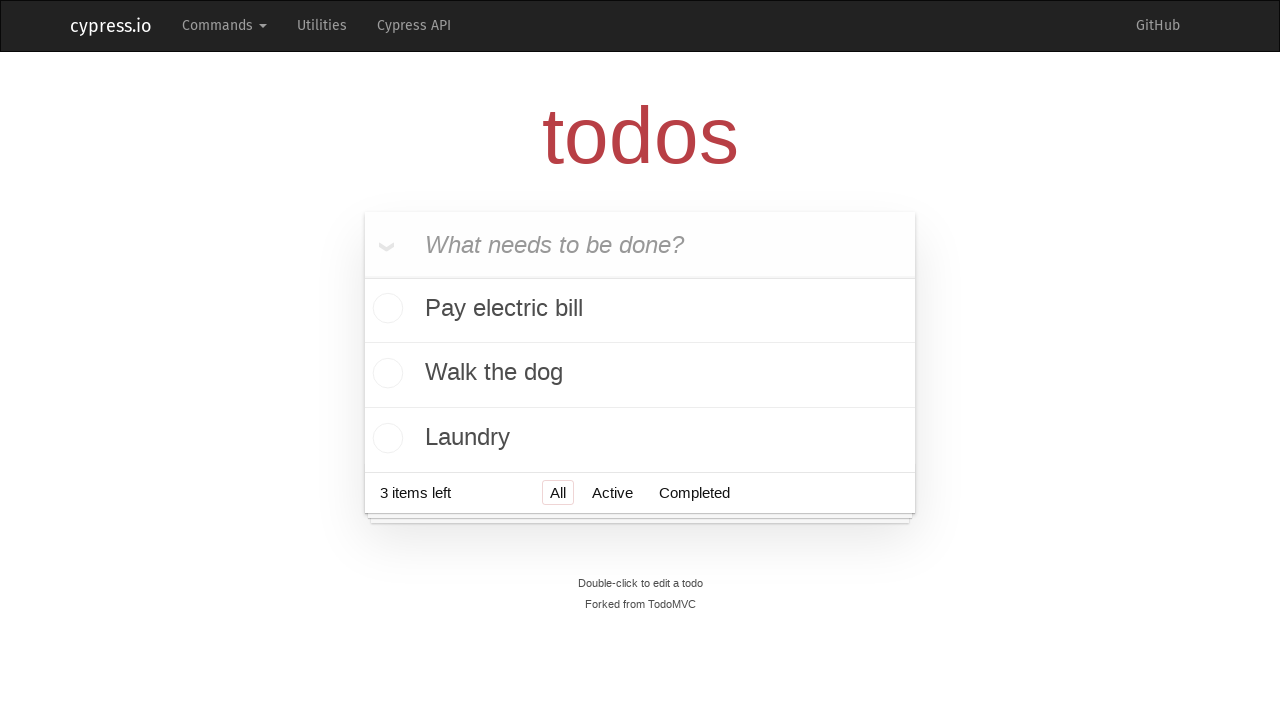